Tests that Clear completed button is hidden when there are no completed items.

Starting URL: https://demo.playwright.dev/todomvc

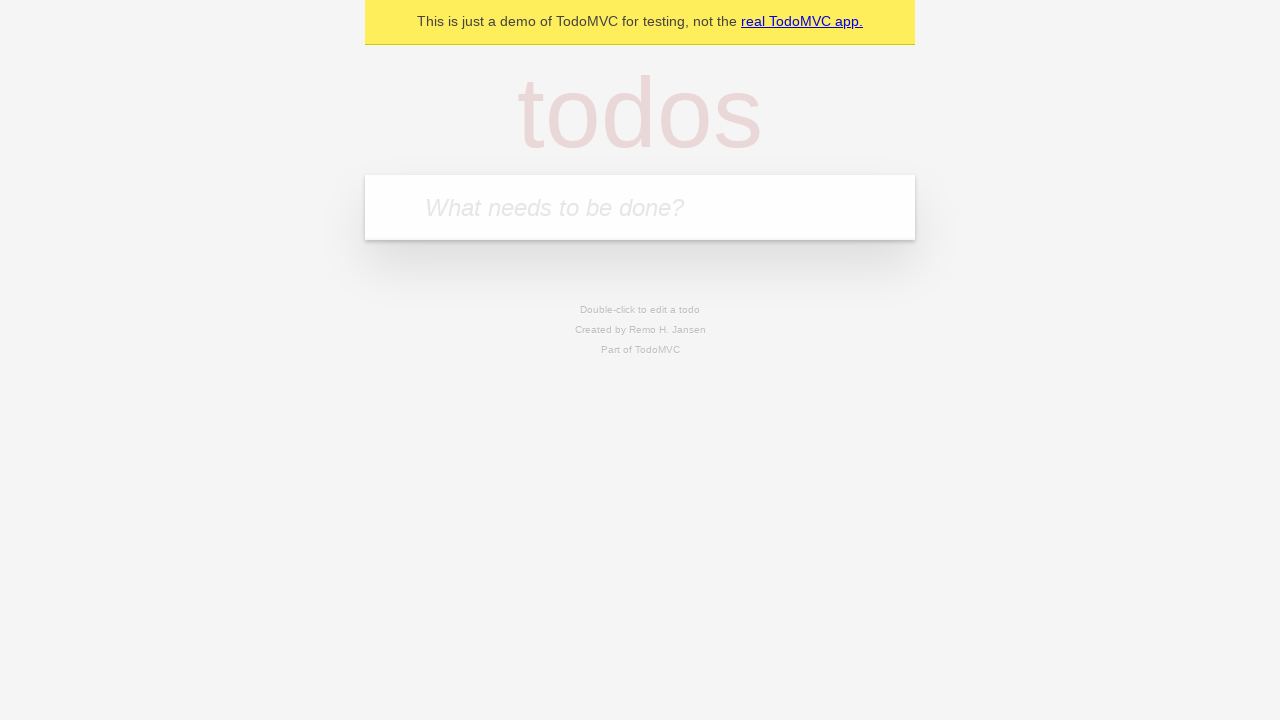

Filled todo input with 'buy some cheese' on internal:attr=[placeholder="What needs to be done?"i]
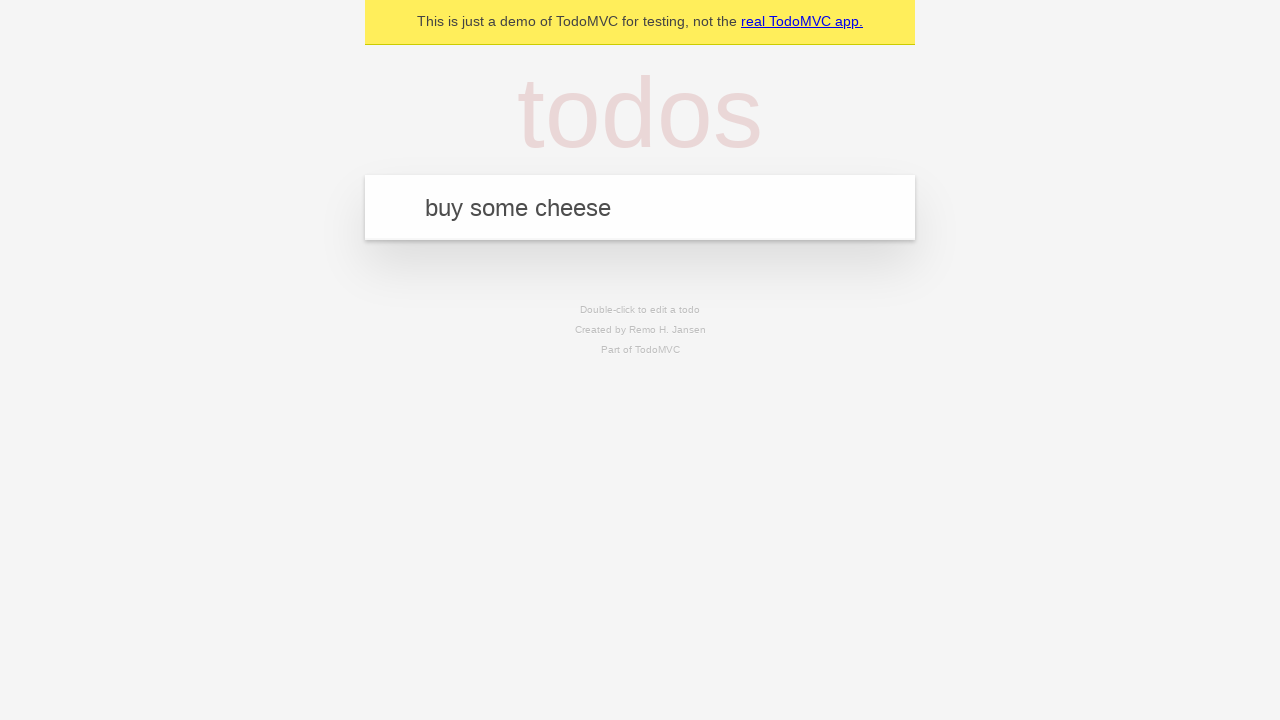

Pressed Enter to add first todo item on internal:attr=[placeholder="What needs to be done?"i]
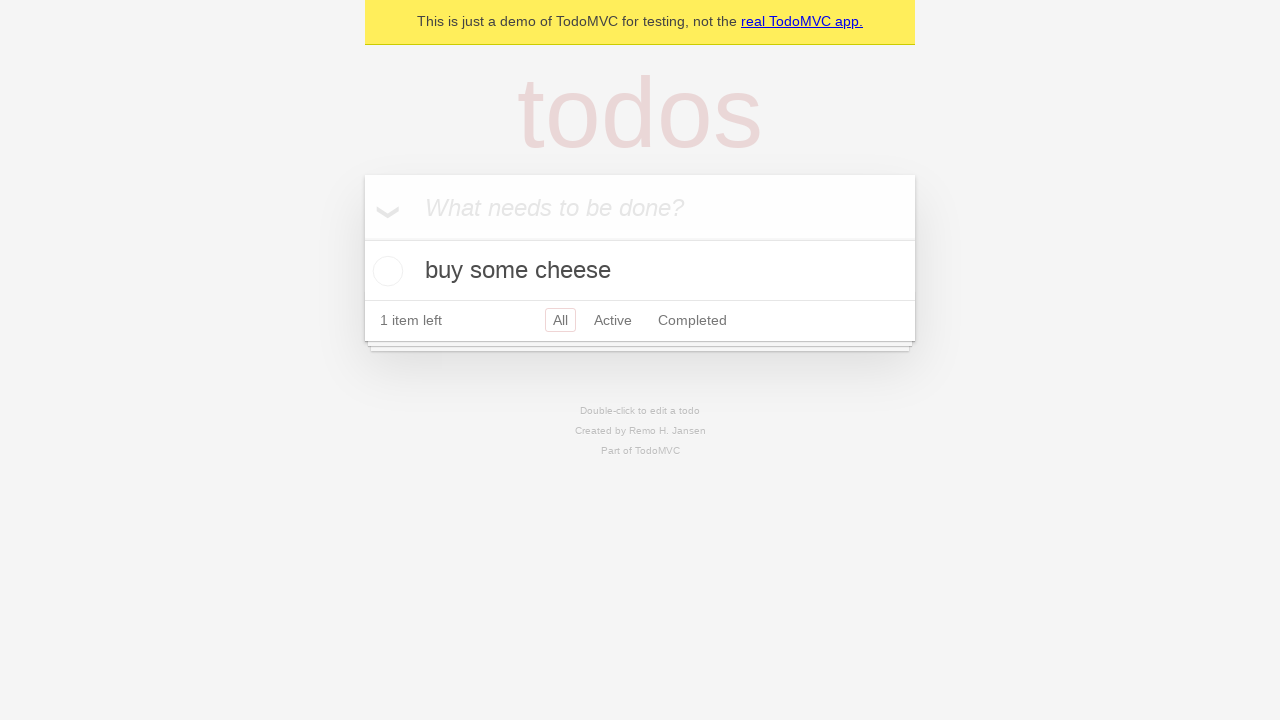

Filled todo input with 'feed the cat' on internal:attr=[placeholder="What needs to be done?"i]
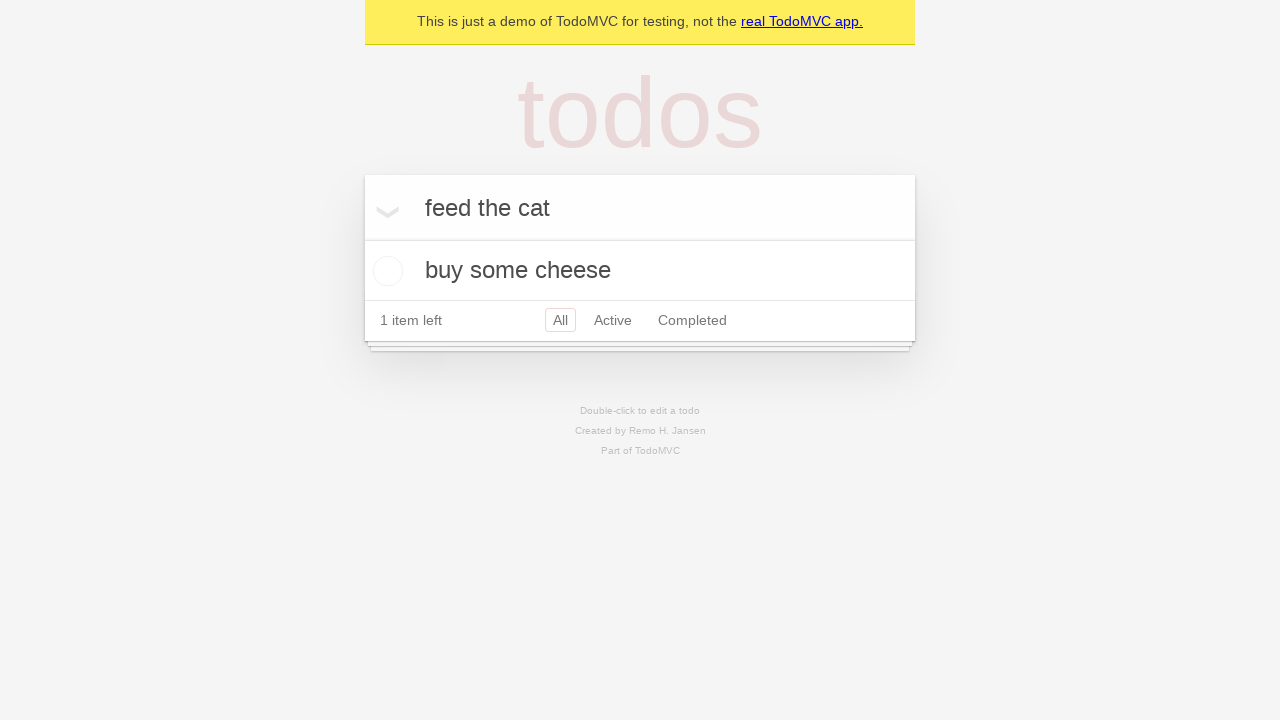

Pressed Enter to add second todo item on internal:attr=[placeholder="What needs to be done?"i]
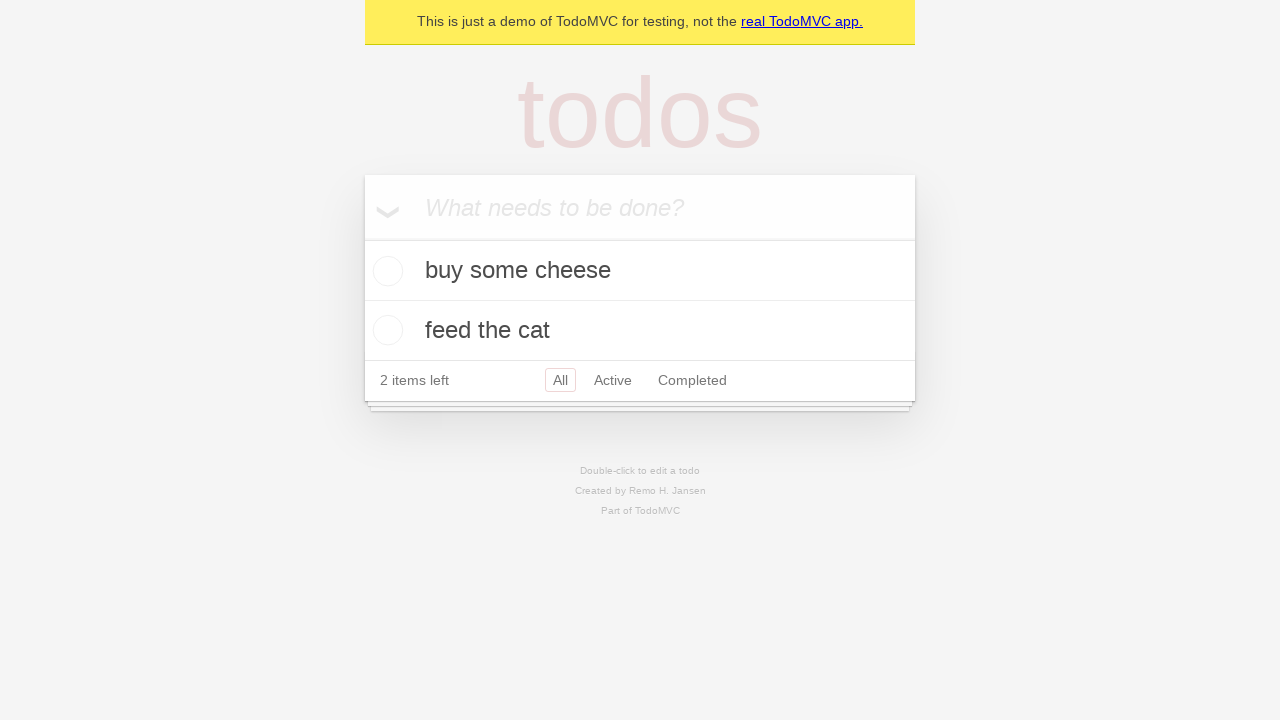

Filled todo input with 'book a doctors appointment' on internal:attr=[placeholder="What needs to be done?"i]
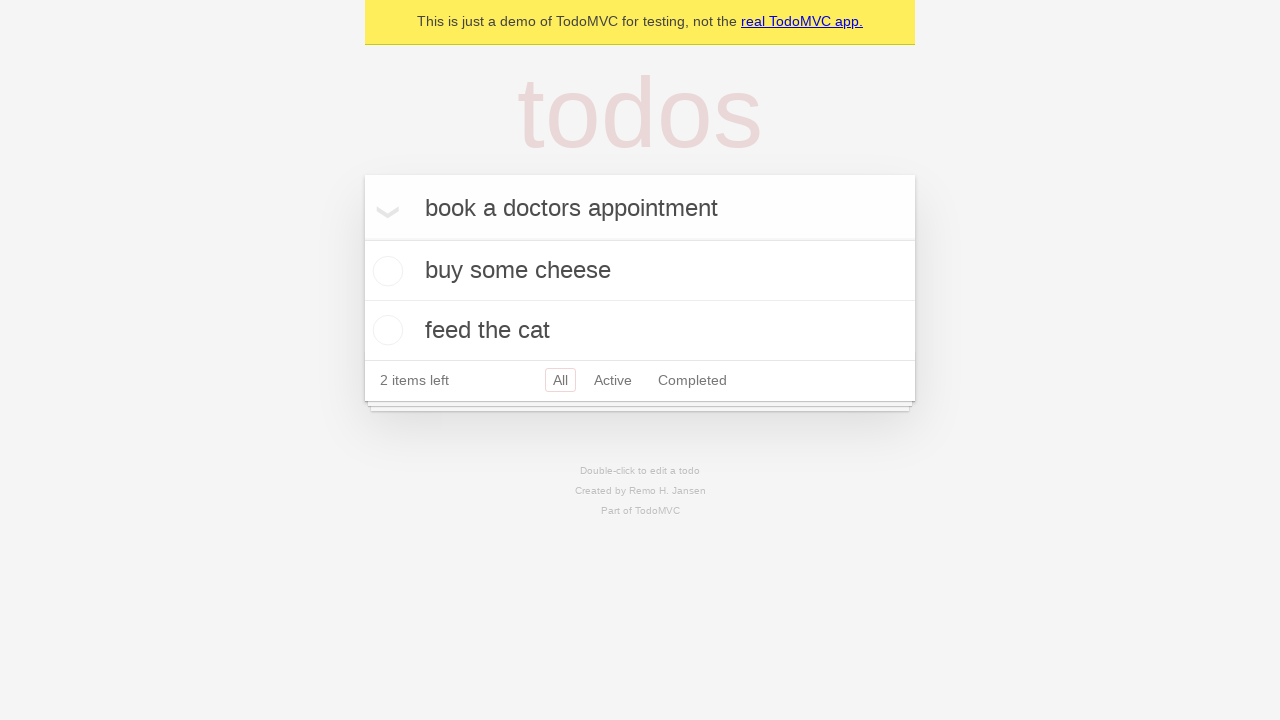

Pressed Enter to add third todo item on internal:attr=[placeholder="What needs to be done?"i]
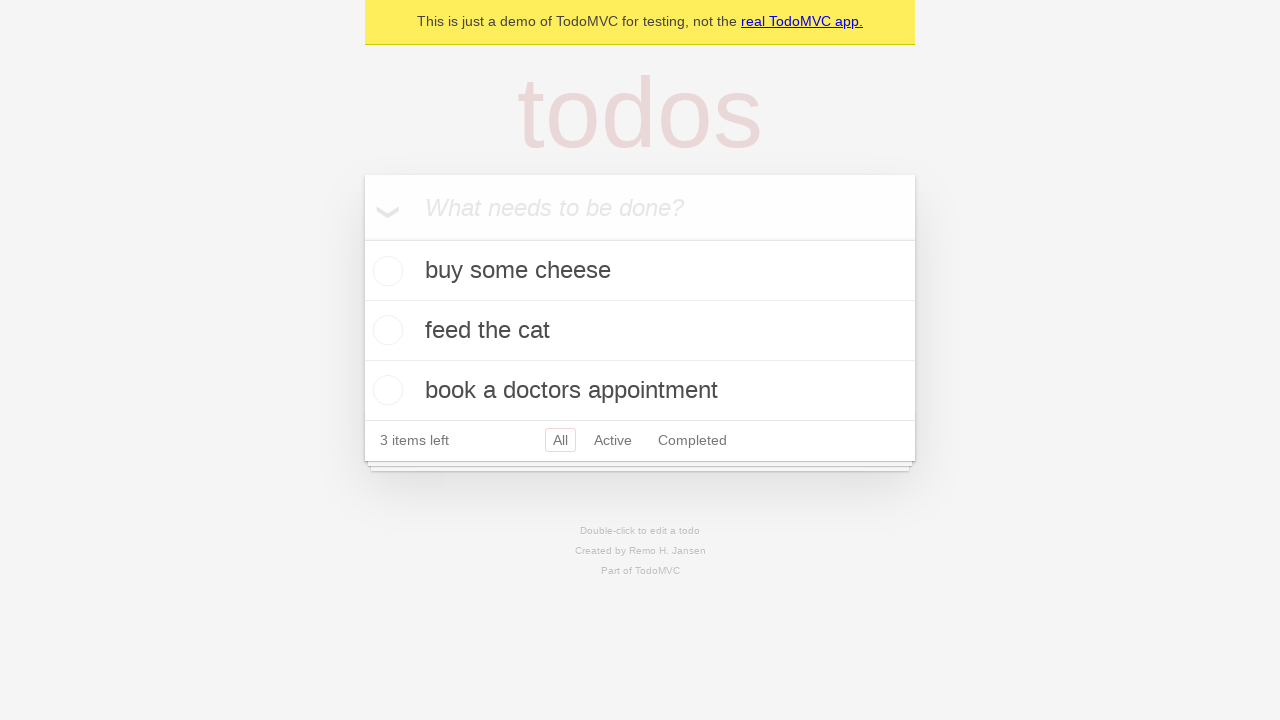

Checked the first todo item as completed at (385, 271) on .todo-list li .toggle >> nth=0
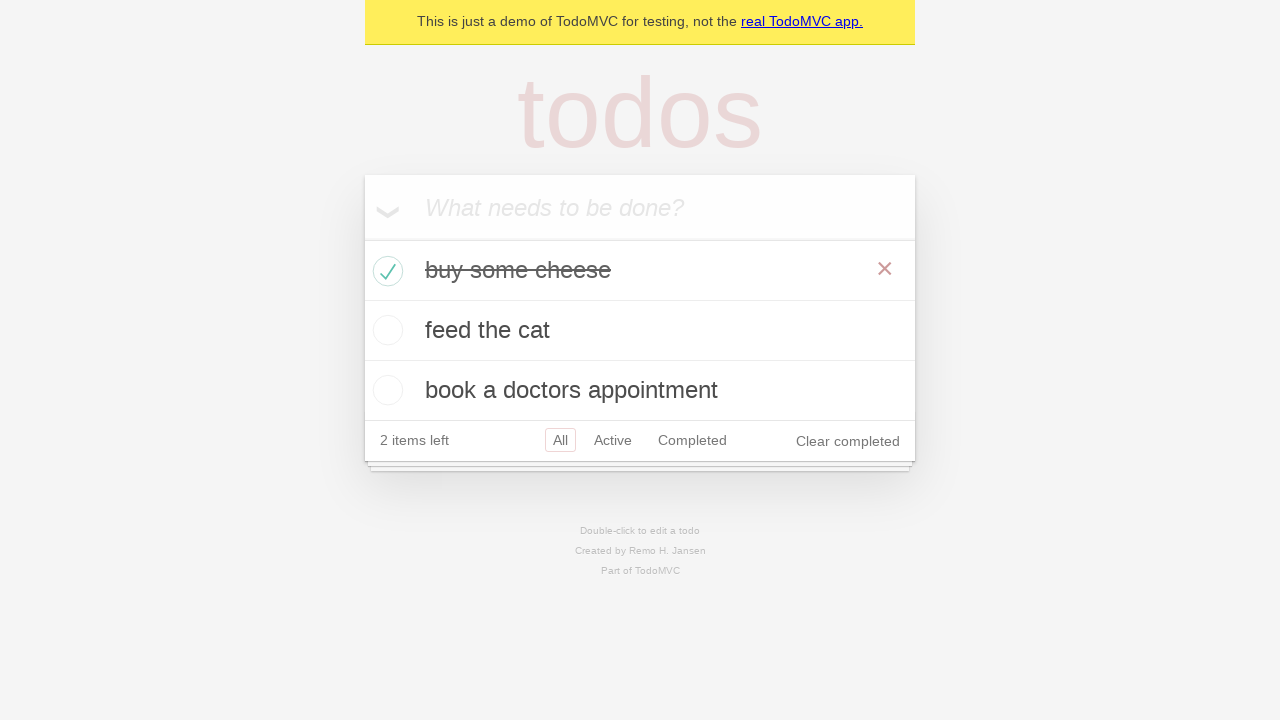

Clicked Clear completed button to remove completed items at (848, 441) on internal:role=button[name="Clear completed"i]
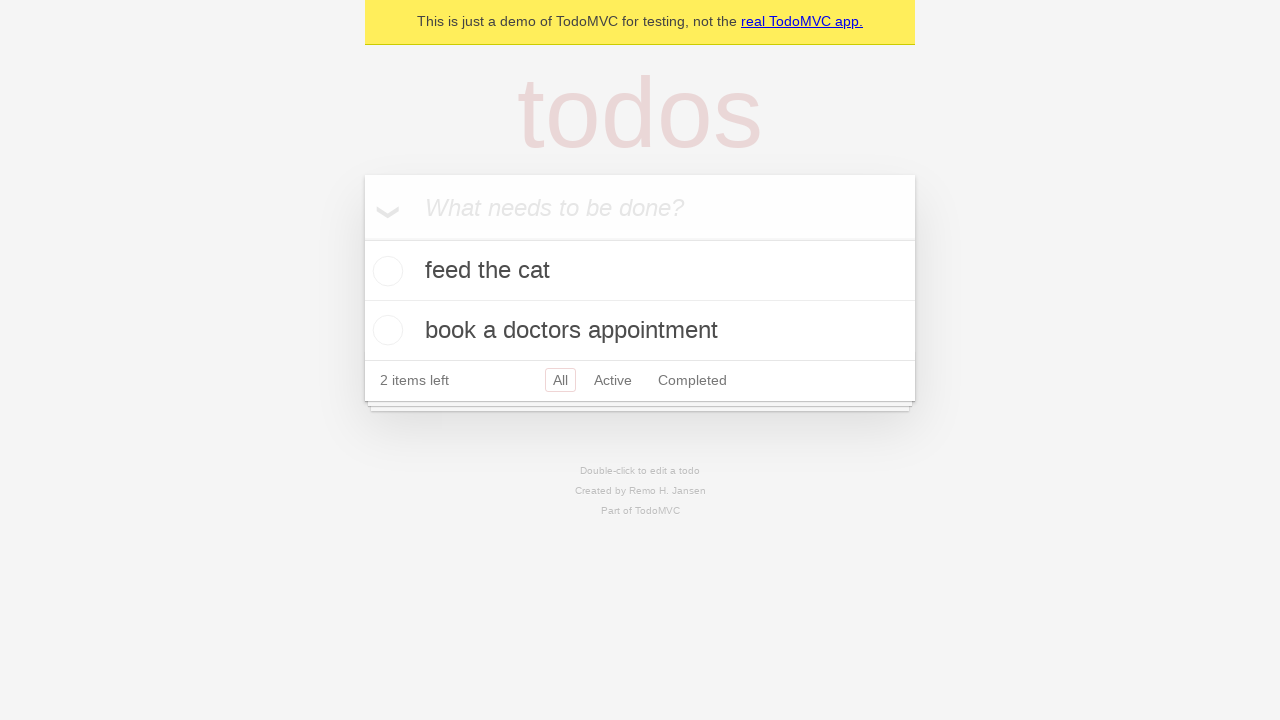

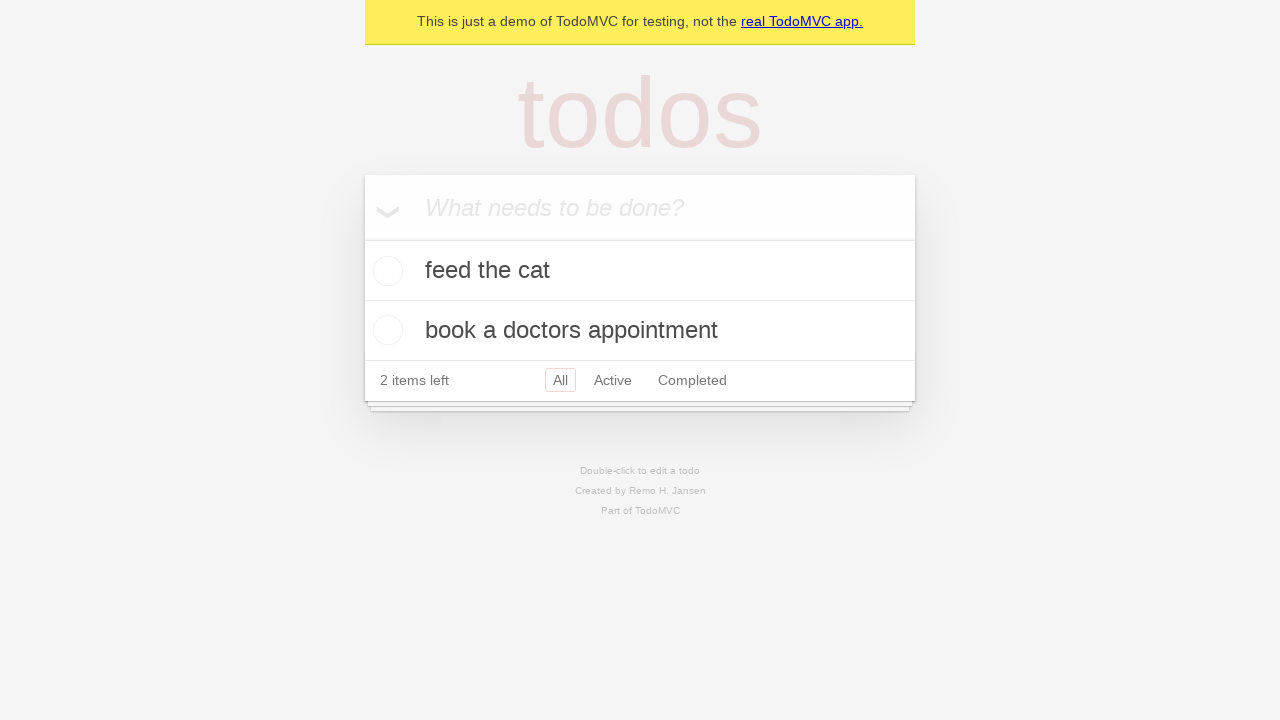